Validates that the OrangeHRM login page has the correct title by checking the page title matches "OrangeHRM"

Starting URL: https://opensource-demo.orangehrmlive.com/web/index.php/auth/login

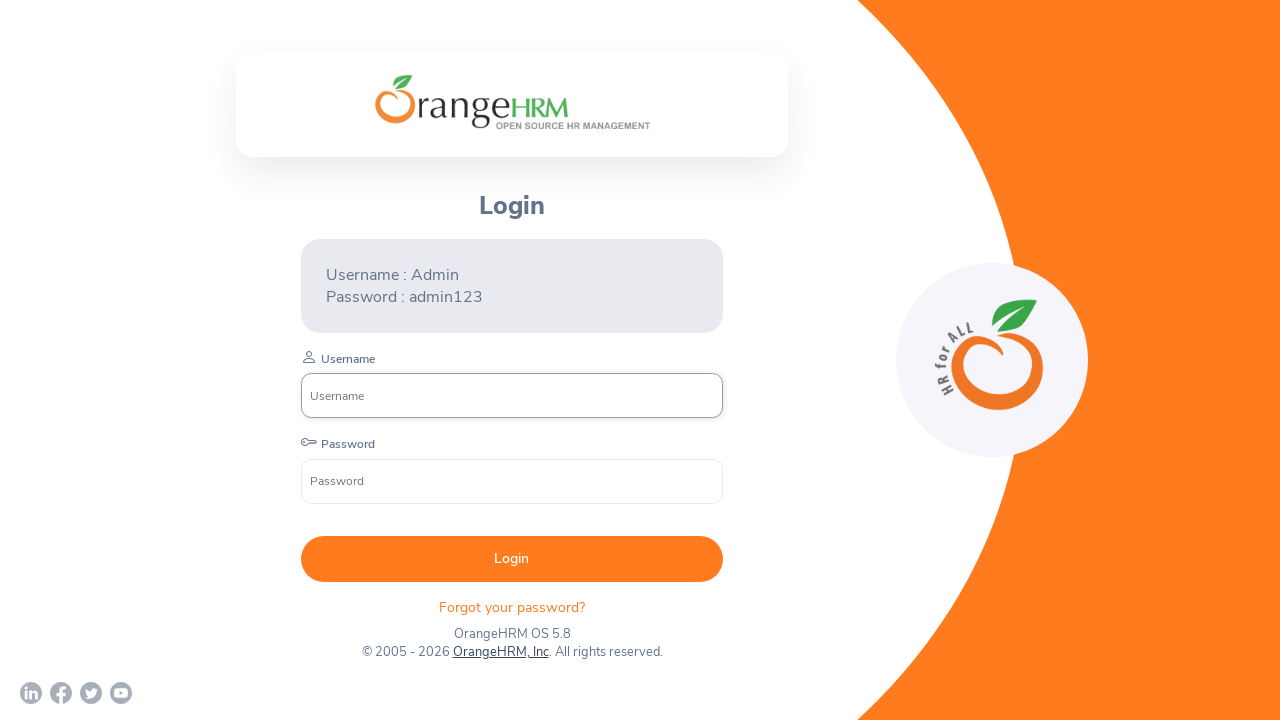

Waited for page to reach domcontentloaded state
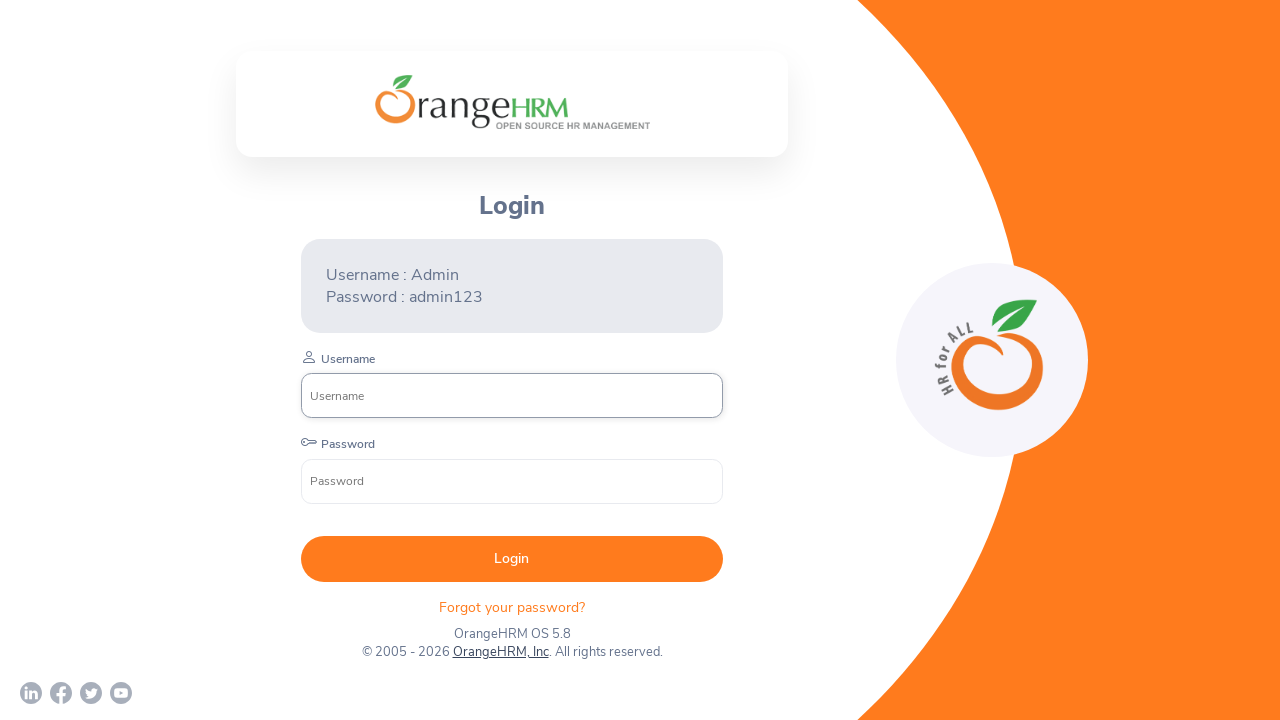

Retrieved page title: OrangeHRM
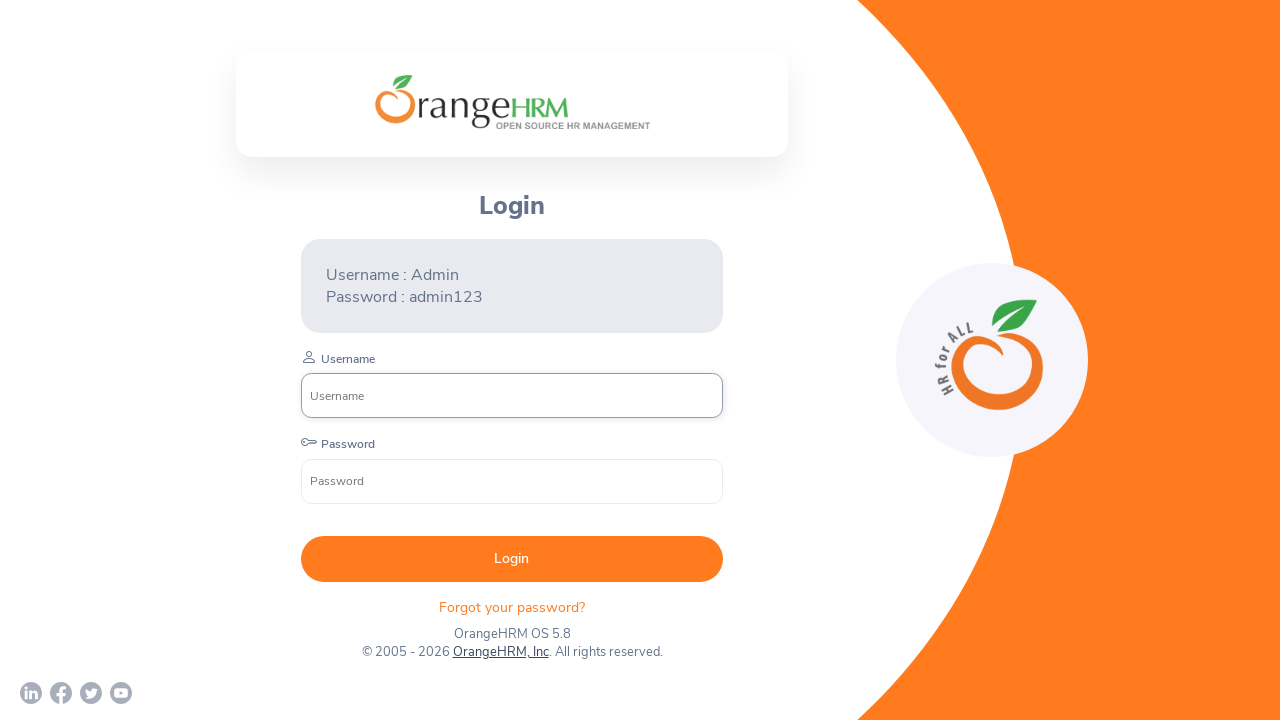

Page title verified: 'OrangeHRM' matches expected value
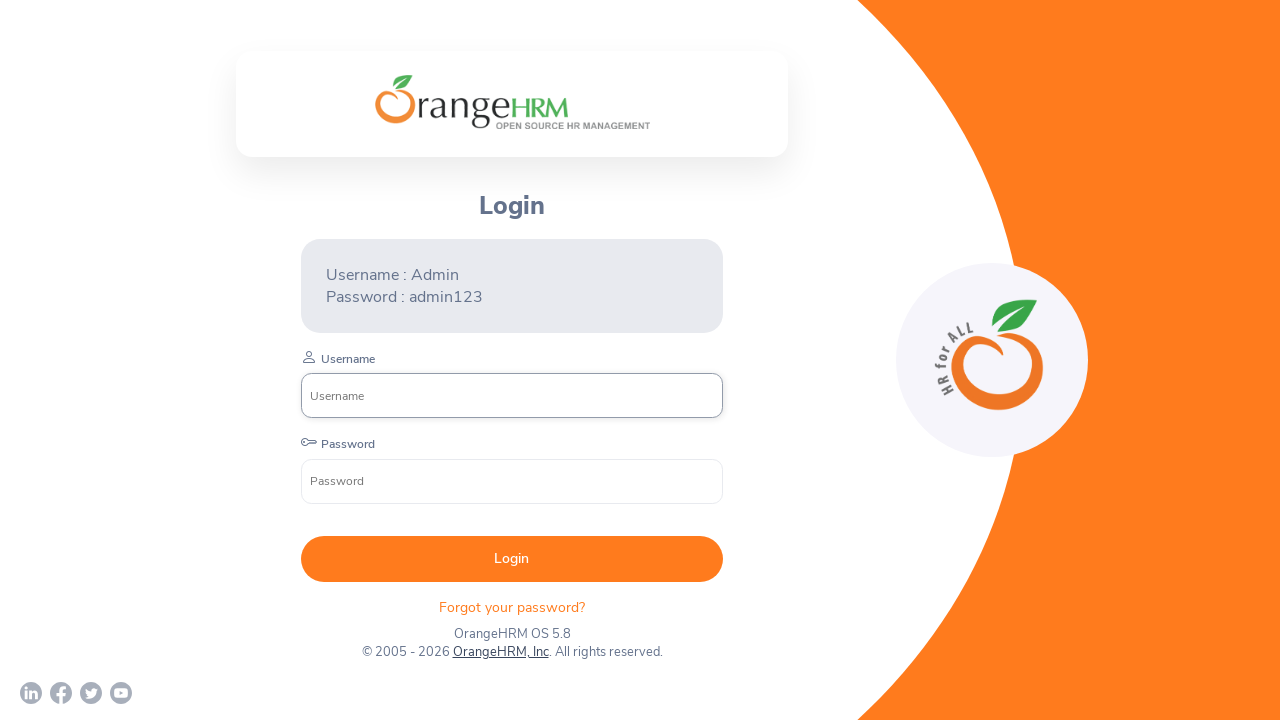

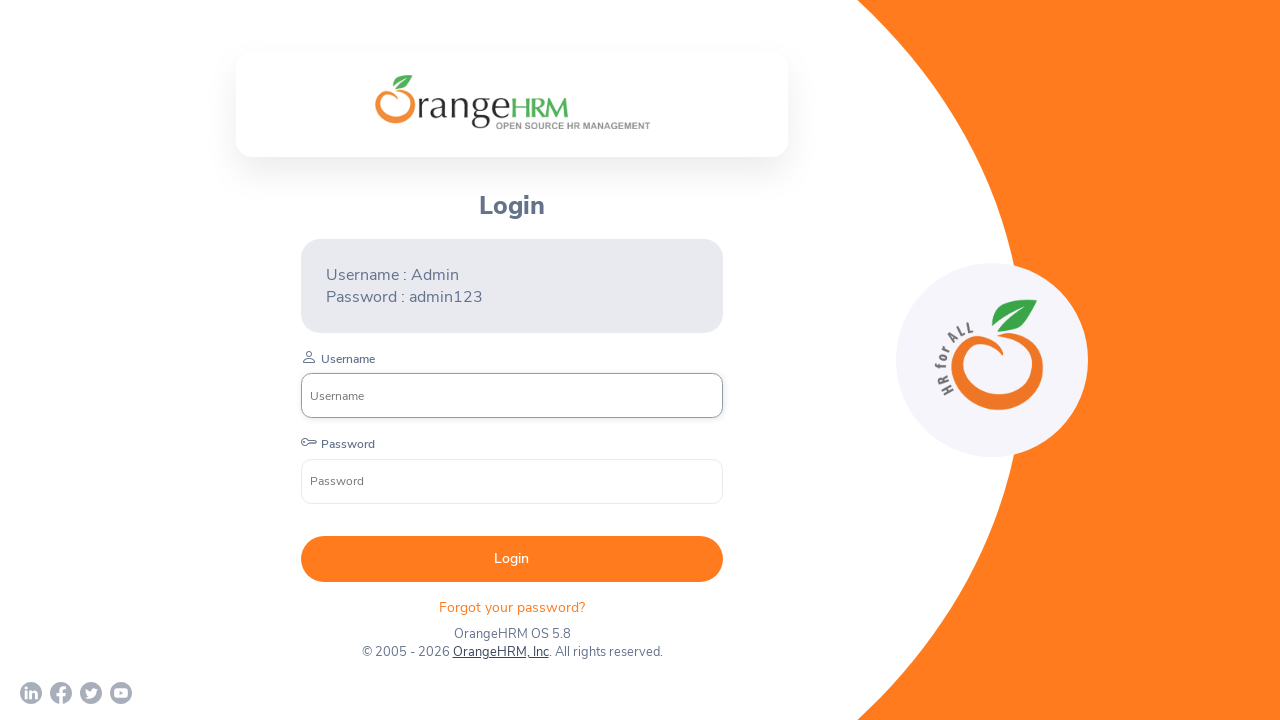